Tests input field operations on a Selenium test page by verifying the page title, reading existing input value, clearing the input field, and entering new text.

Starting URL: https://www.selenium.dev/selenium/web/xhtmlTest.html

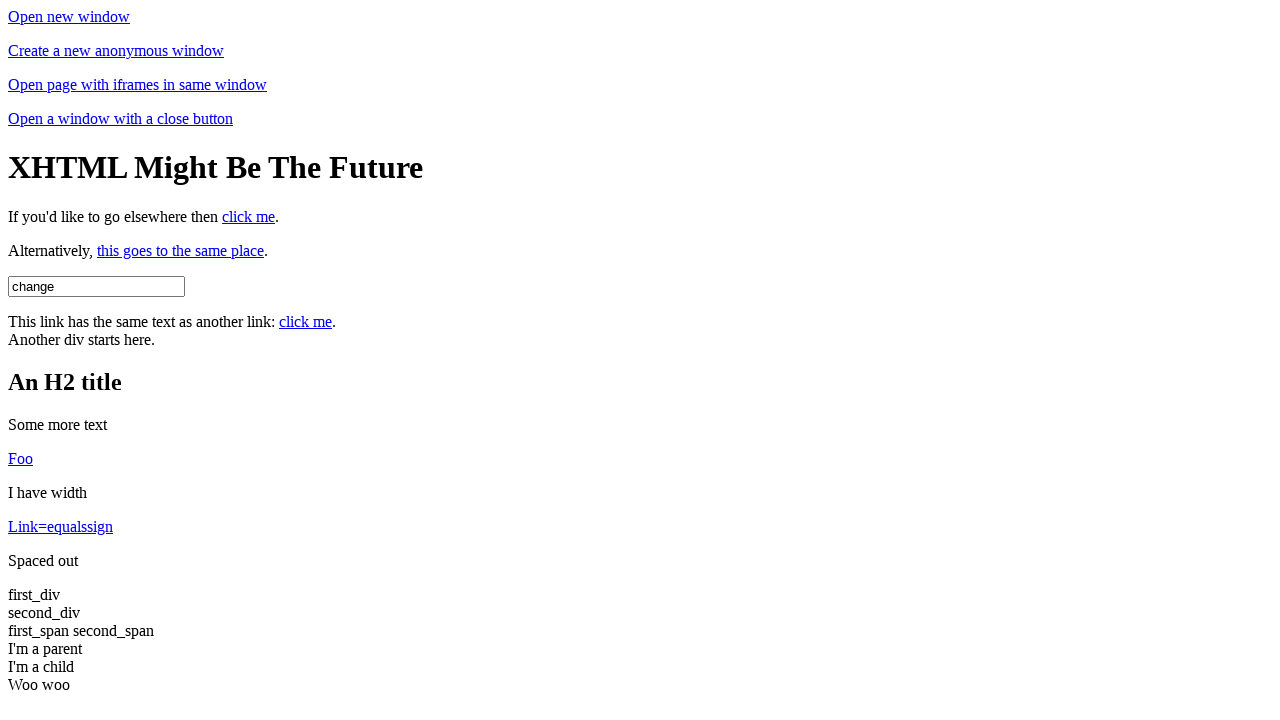

Retrieved page title
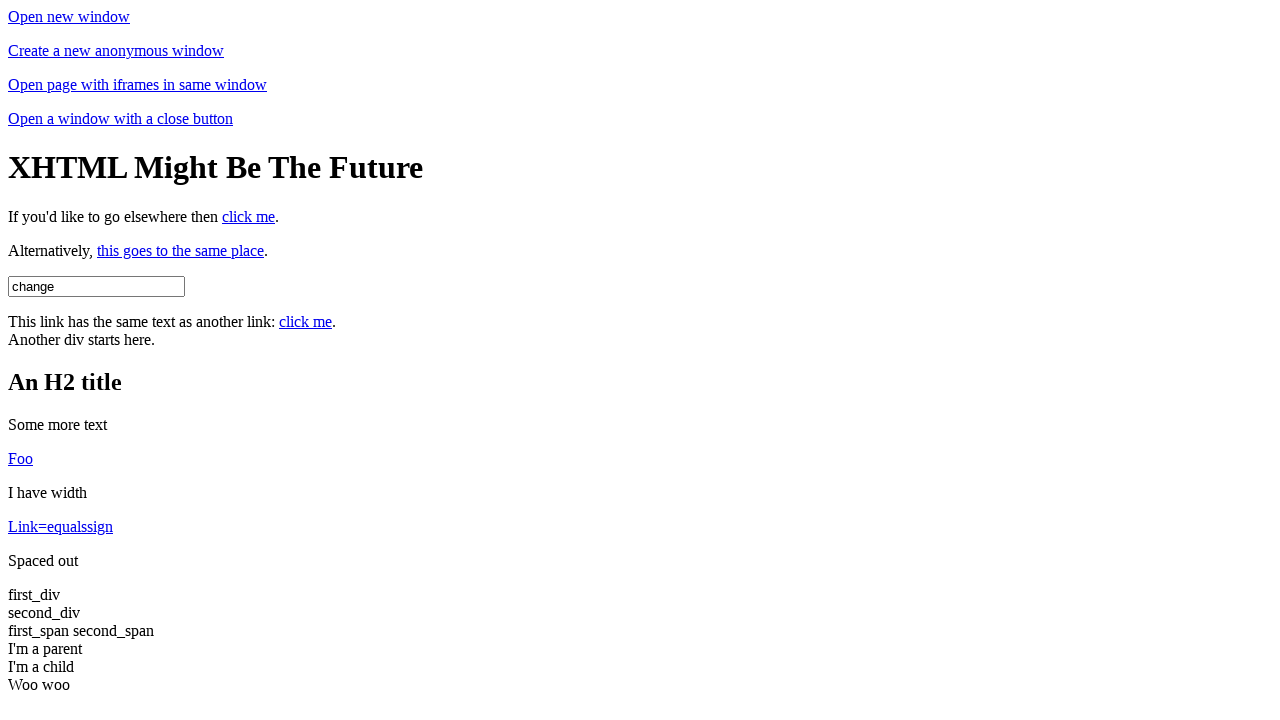

Verified page title is 'XHTML Test Page'
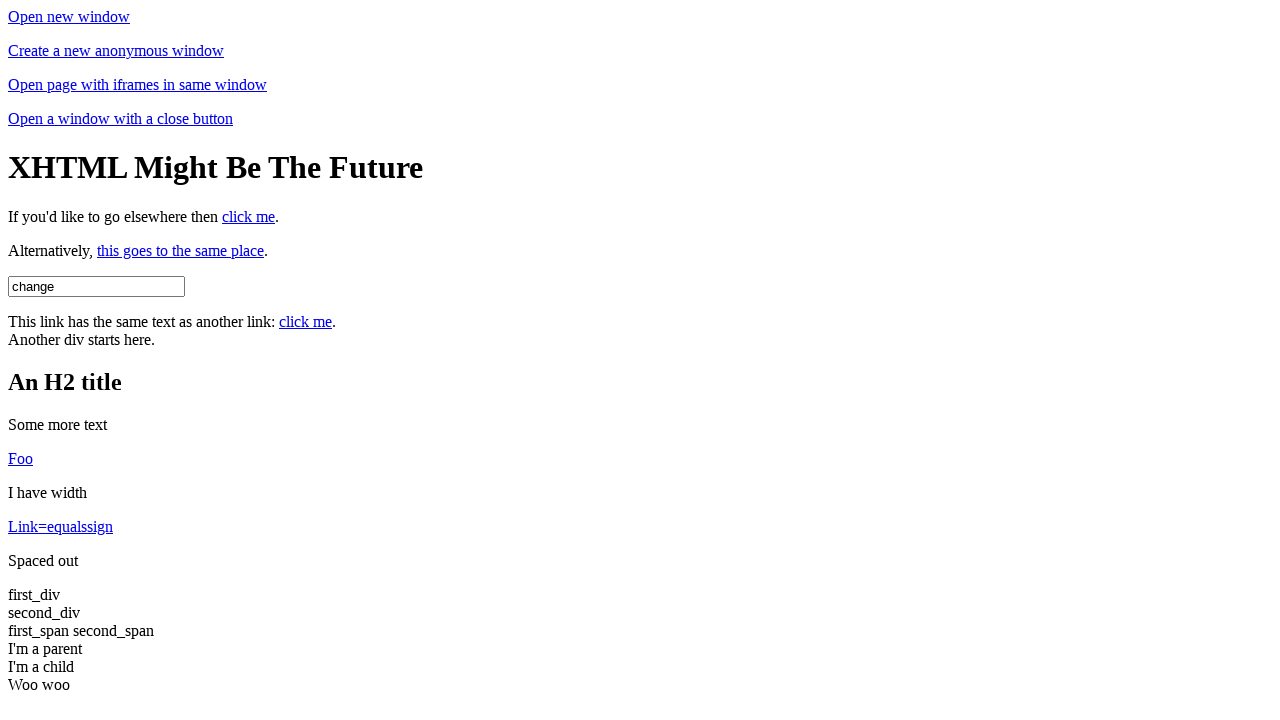

Located username input field (#username)
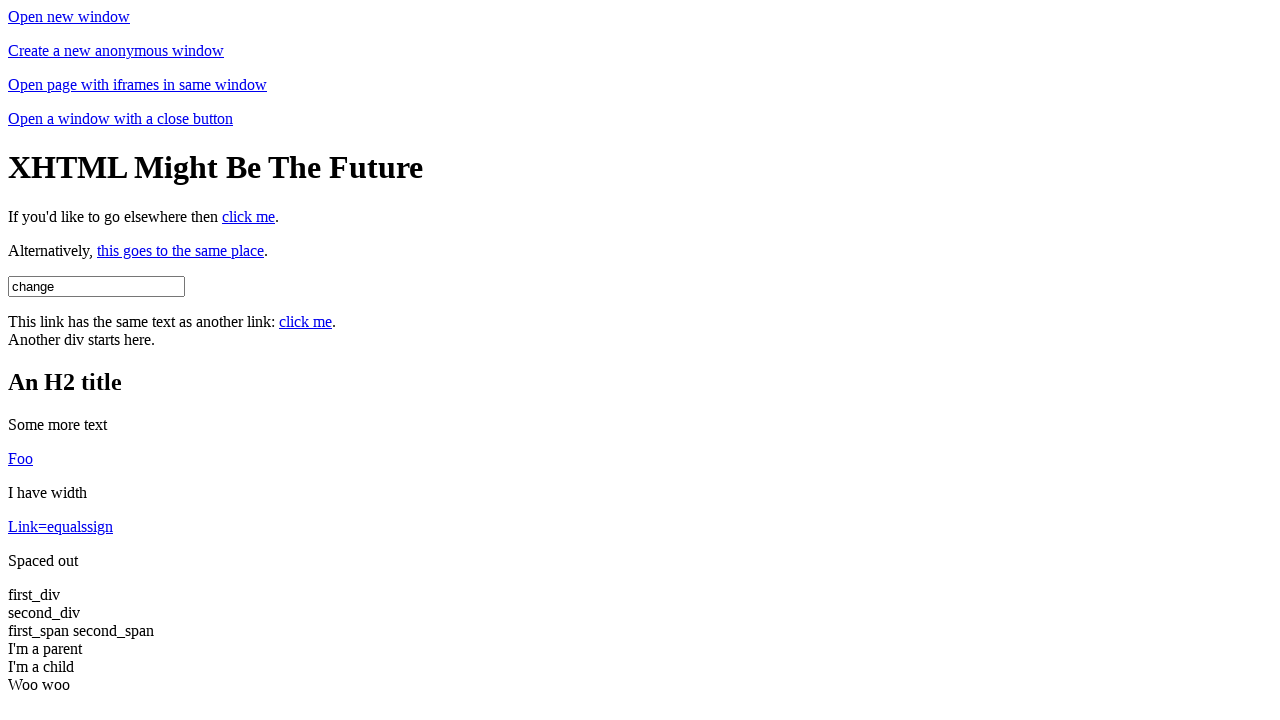

Read existing input value: 'change'
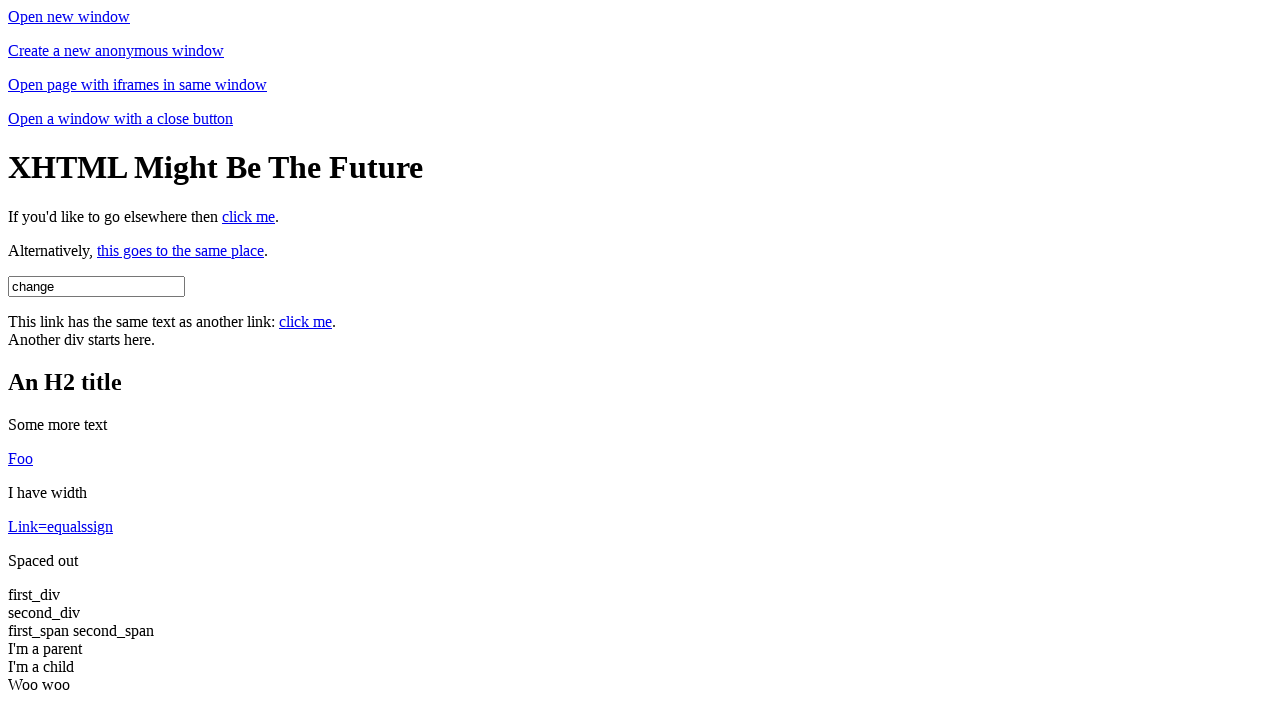

Cleared the username input field on #username
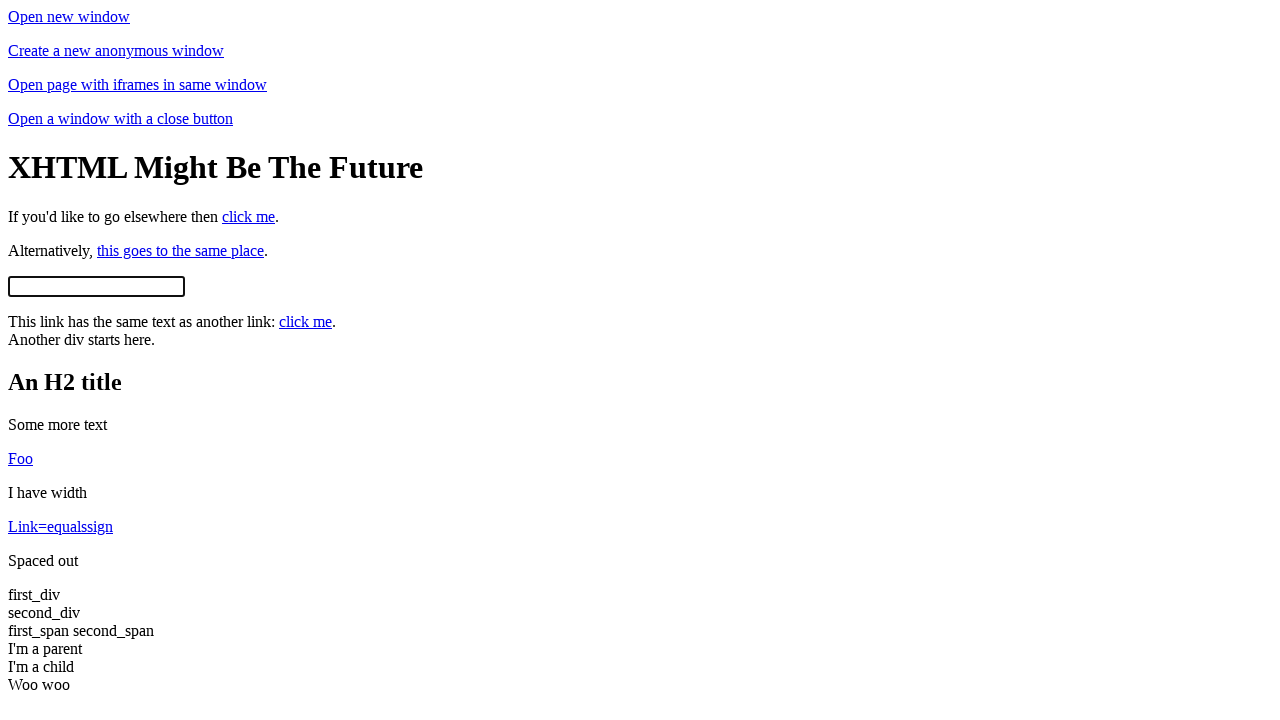

Verified input field is cleared
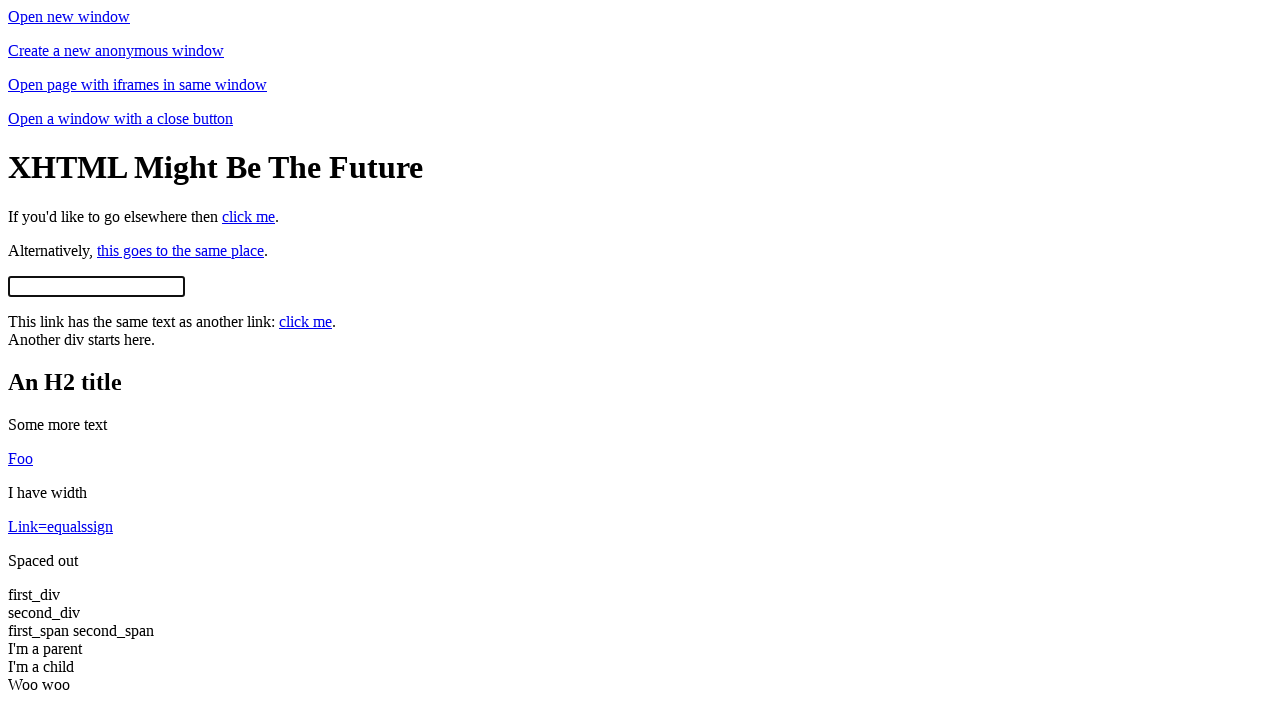

Assertion passed: input field is empty
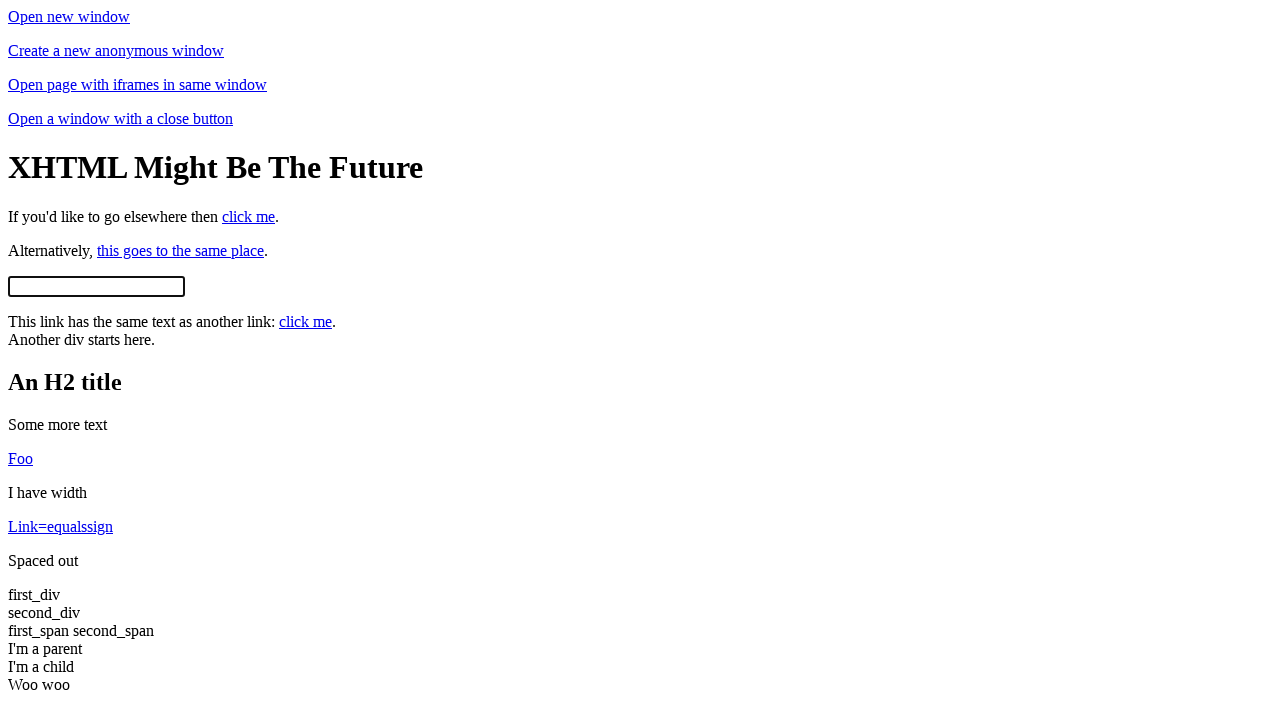

Filled input field with 'Changed' on #username
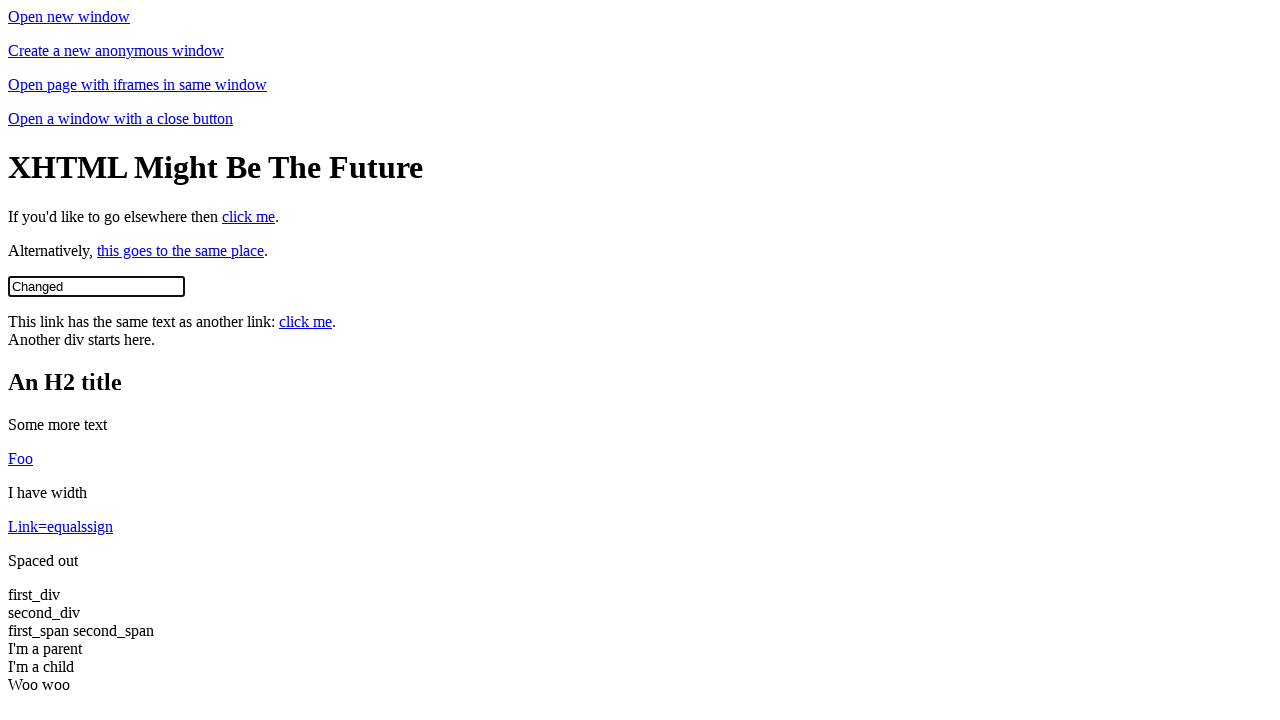

Verified new input value: 'Changed'
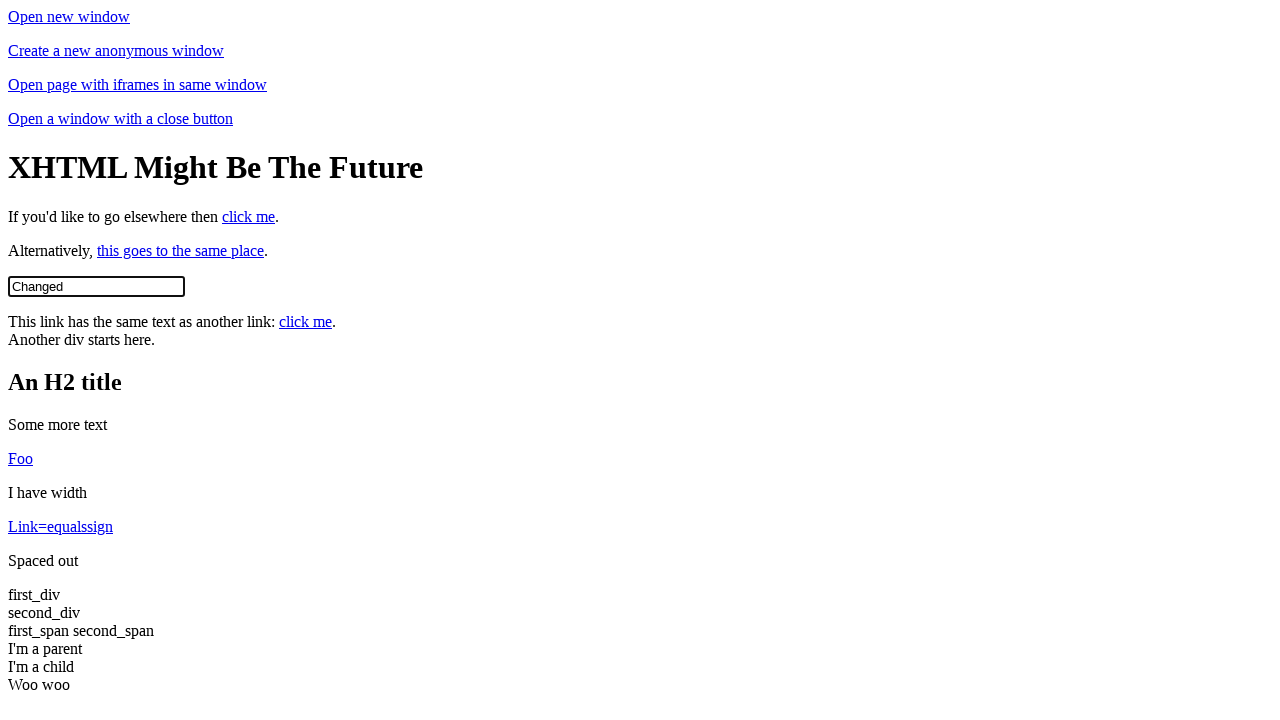

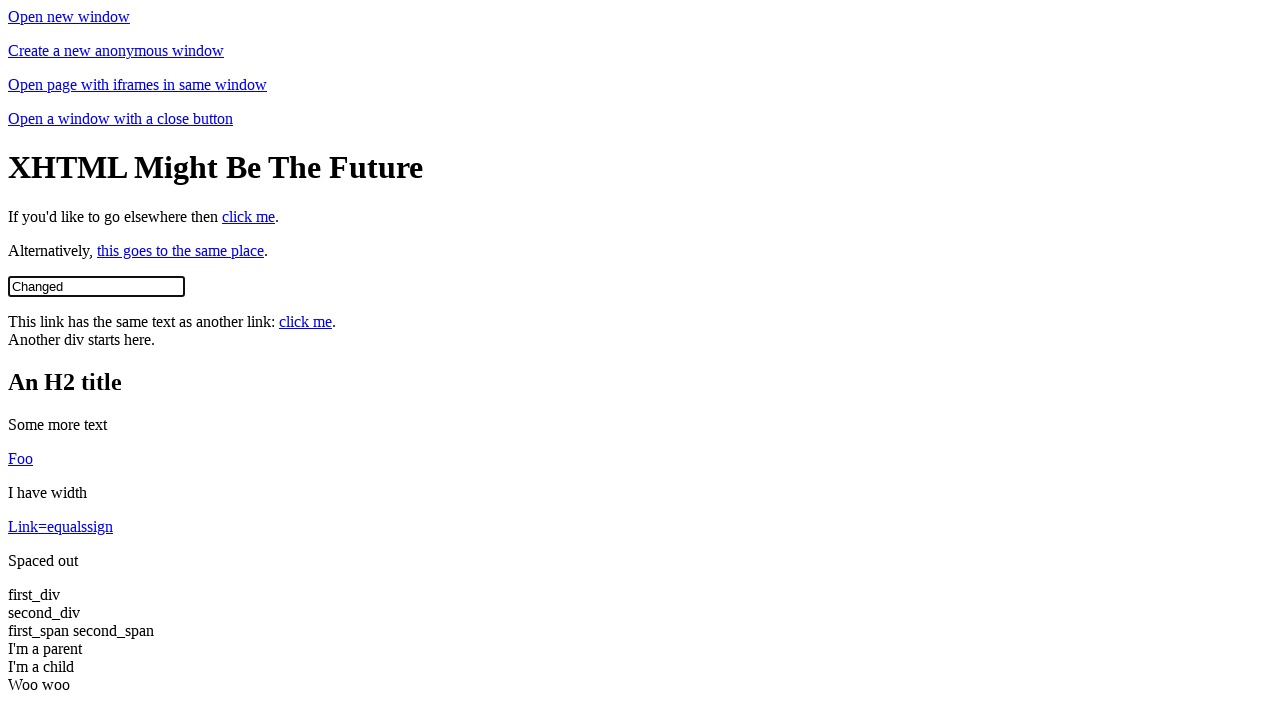